Tests browser back navigation by clicking a link to navigate to a new page, then using browser back to return to the original page

Starting URL: https://kristinek.github.io/site/examples/po

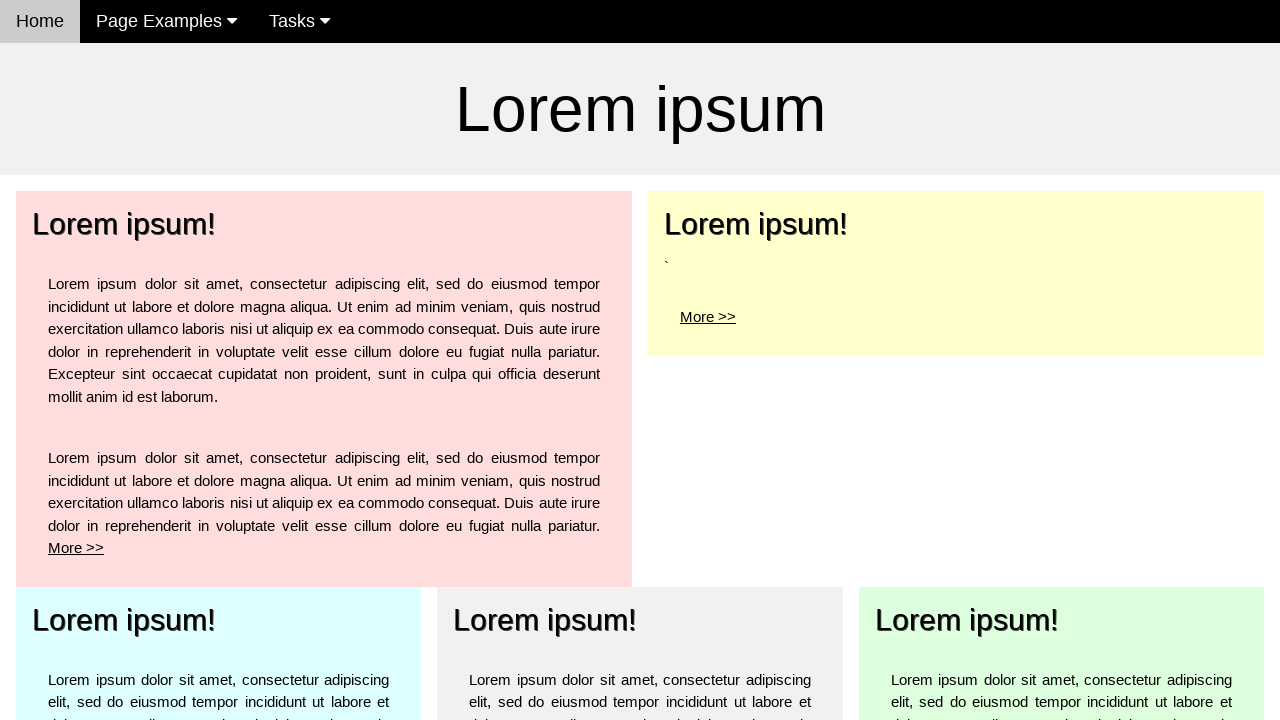

Clicked 'More' link to navigate to new page at (76, 548) on a:has-text('More')
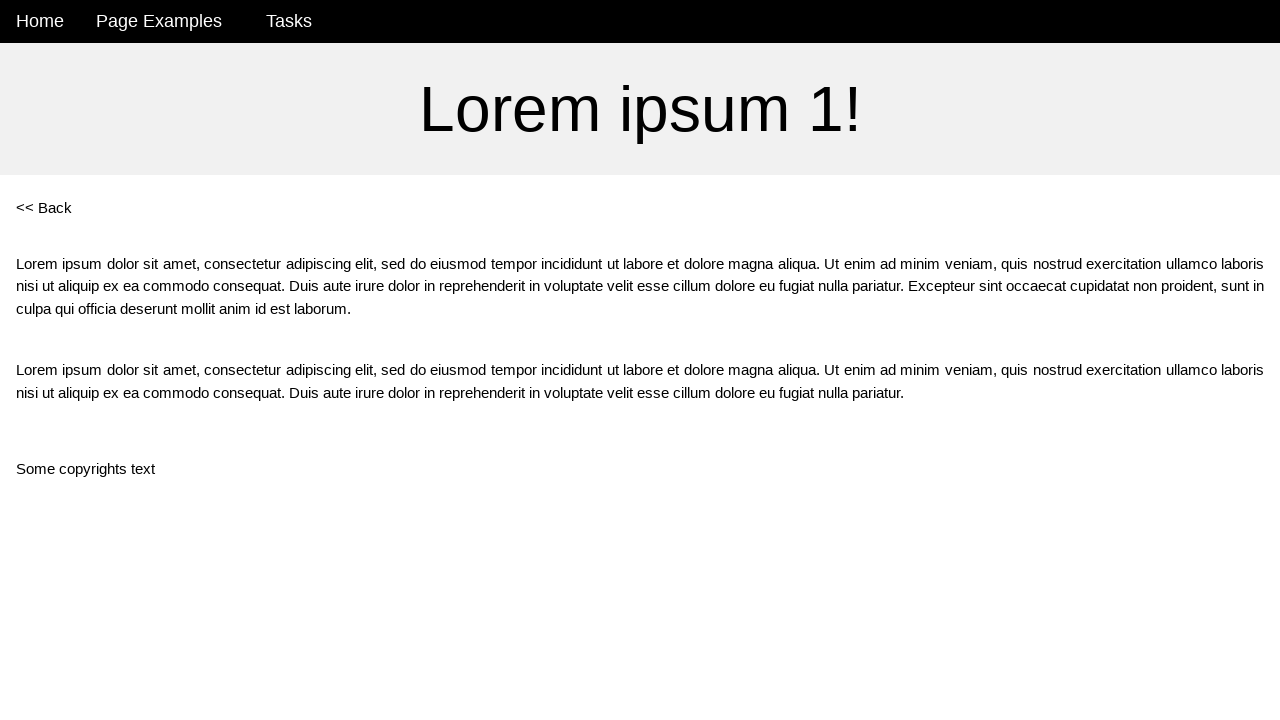

Verified URL changed to po1
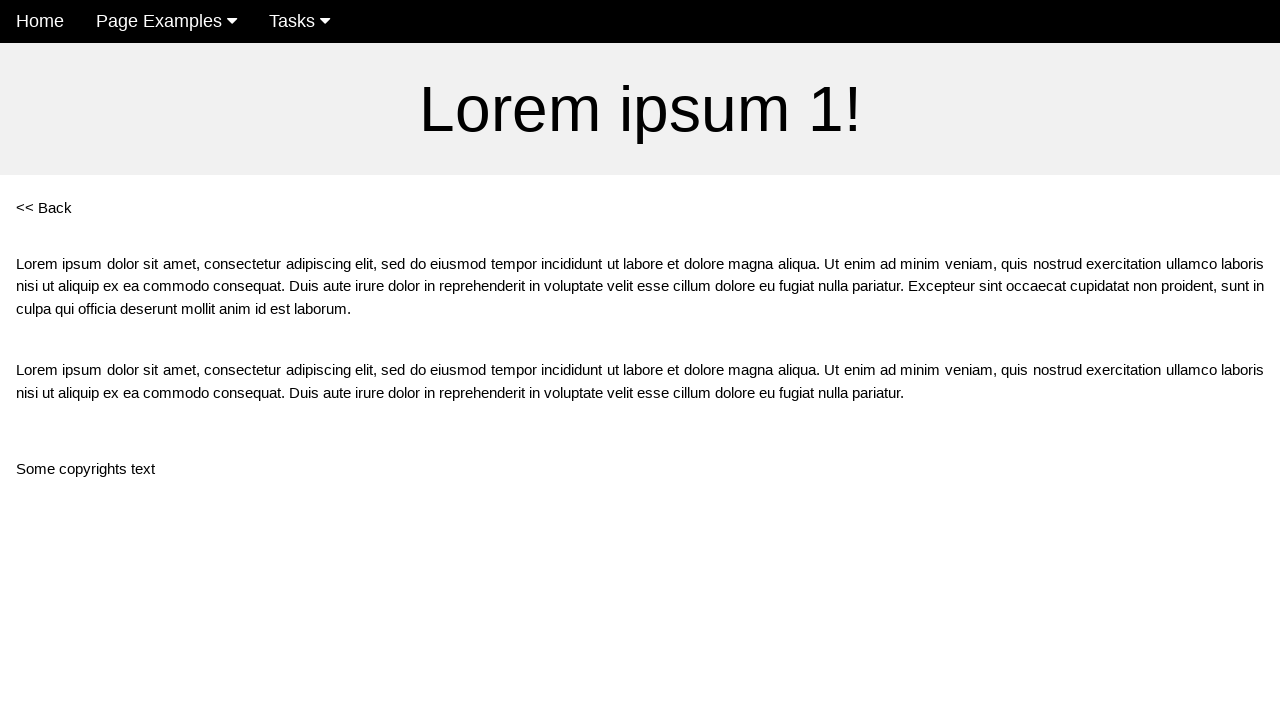

Navigated back using browser back button
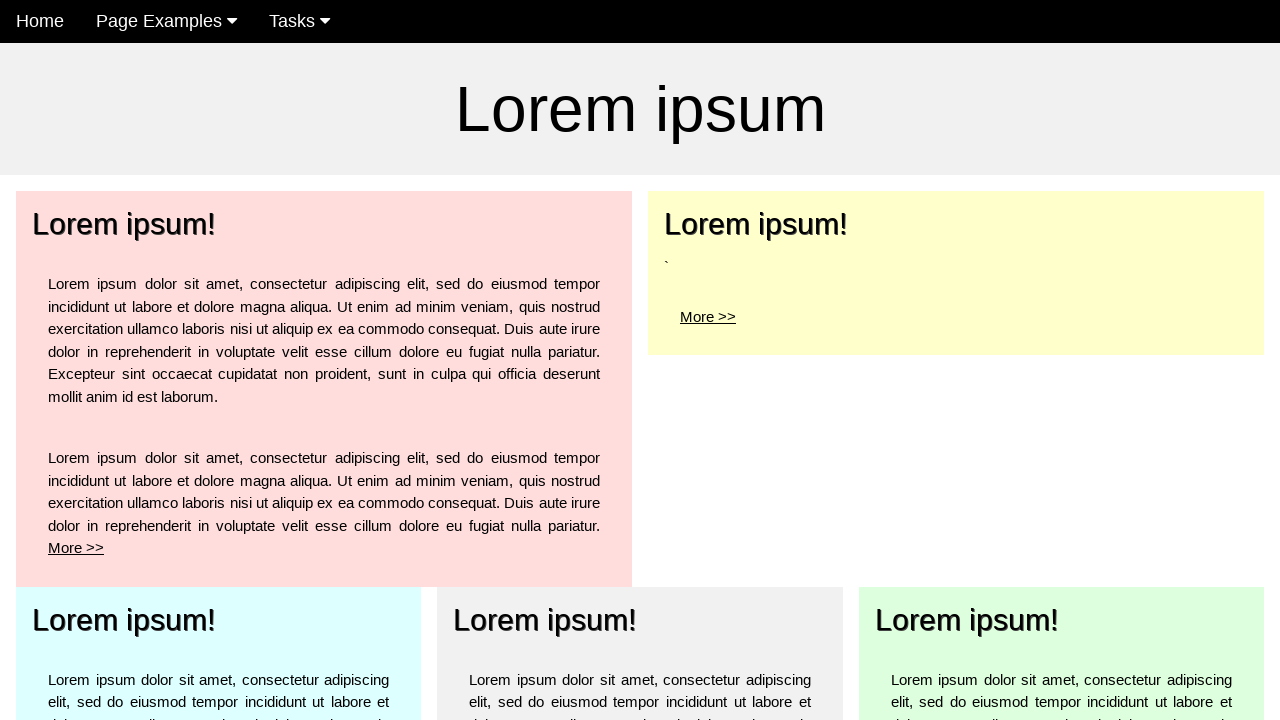

Verified we returned to original page at po
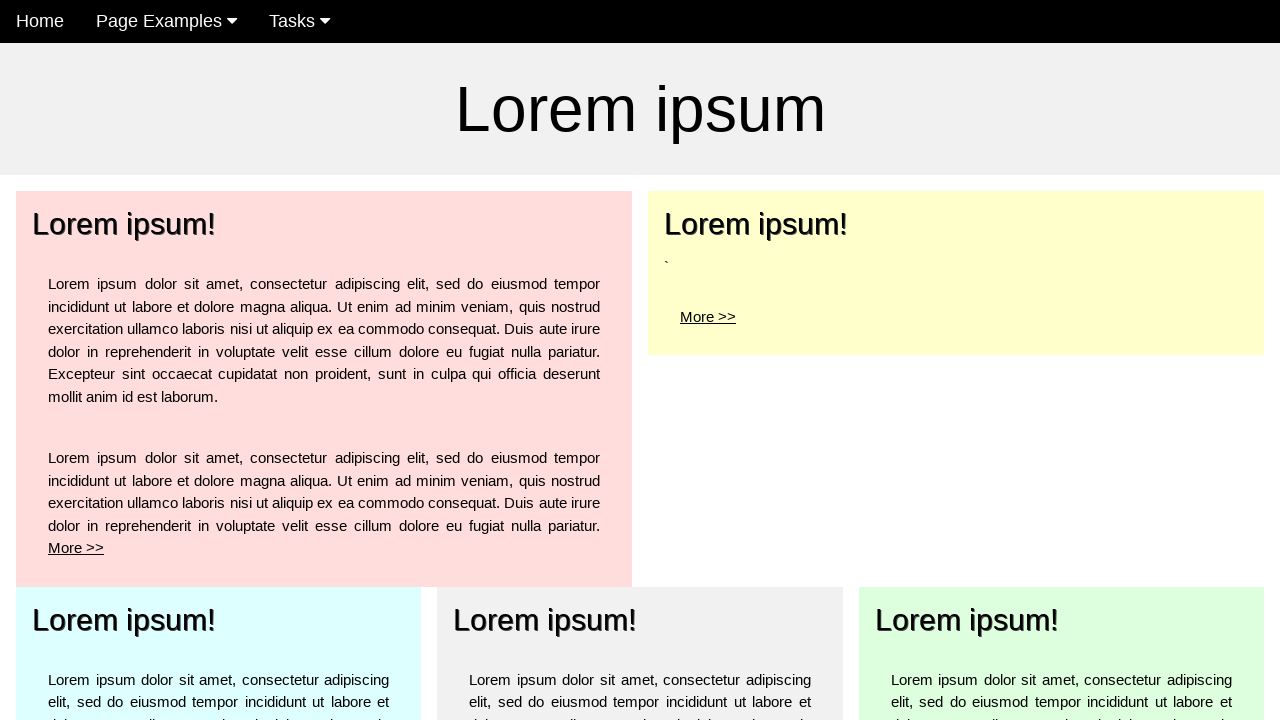

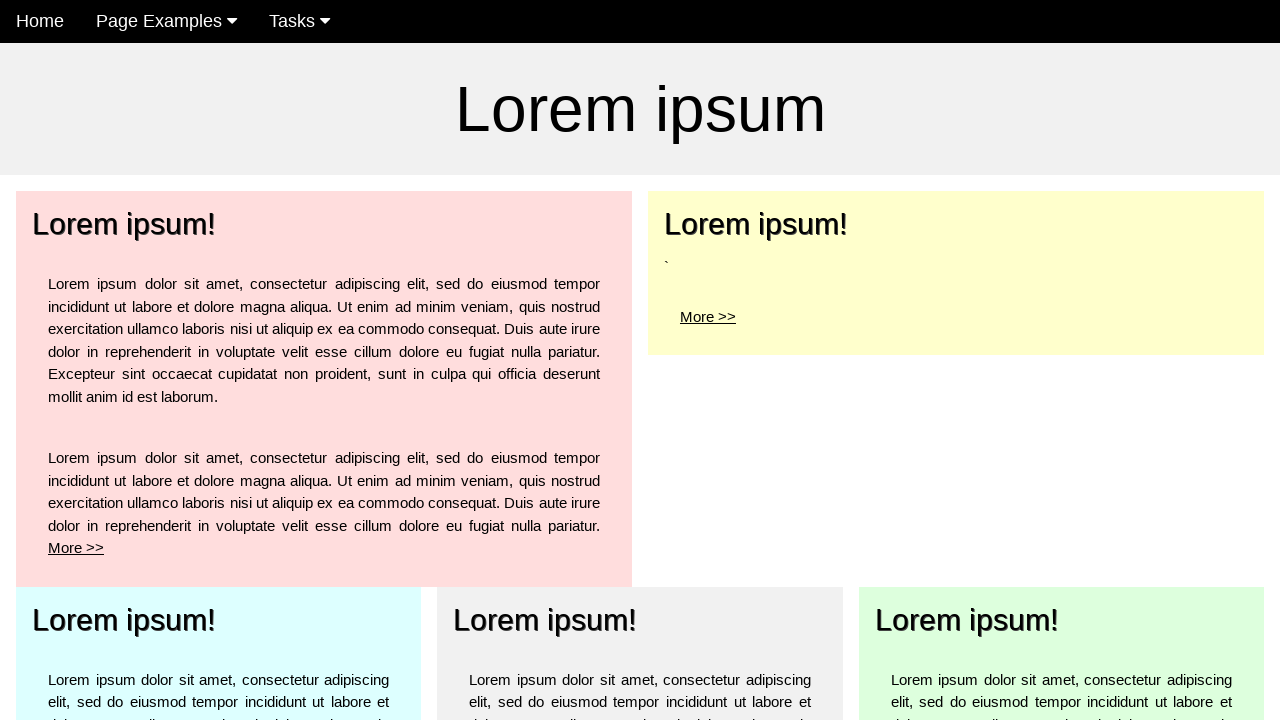